Navigates to Flipkart homepage and verifies basic page properties including title, URL, and page source are accessible.

Starting URL: https://www.flipkart.com

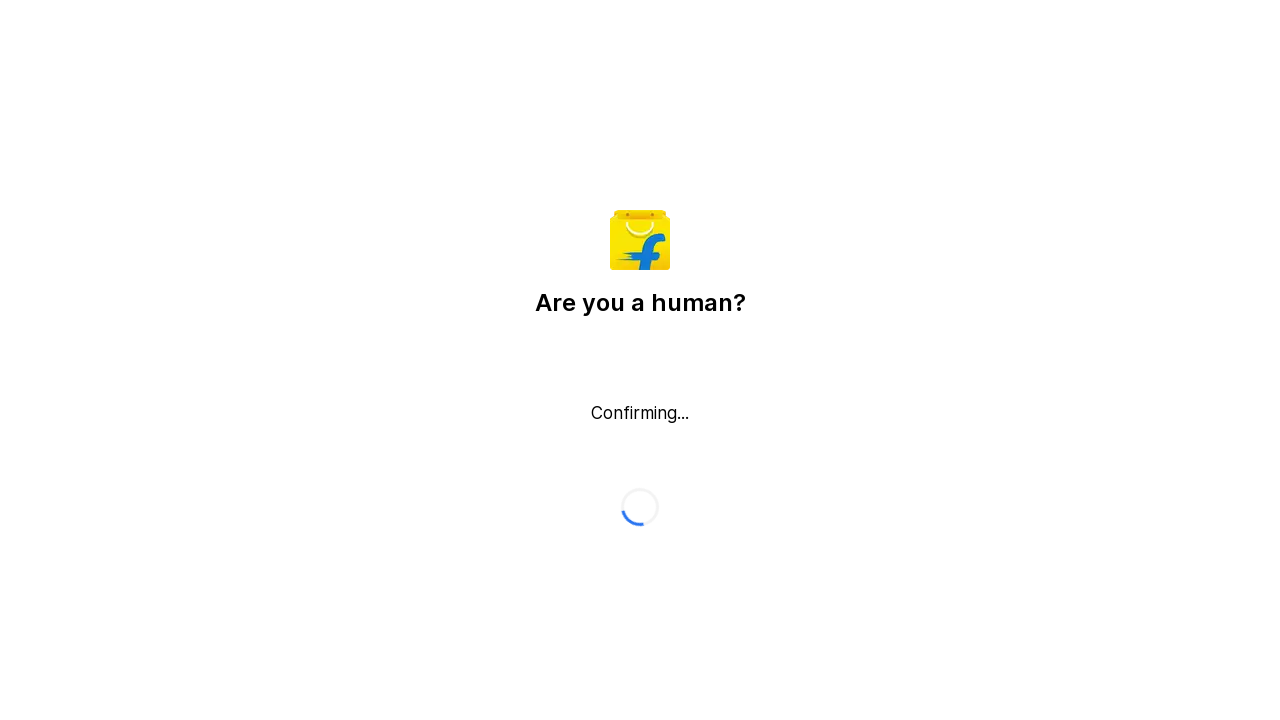

Waited for page to reach domcontentloaded state
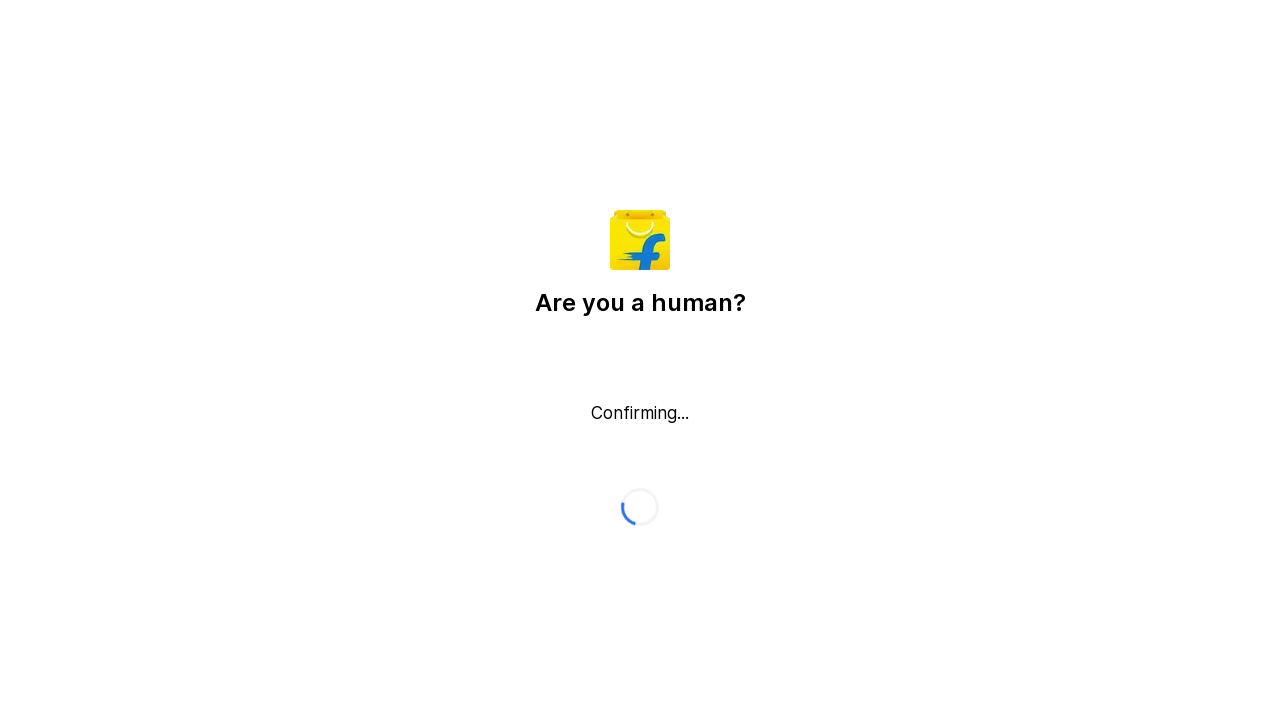

Retrieved page title: 'Flipkart reCAPTCHA'
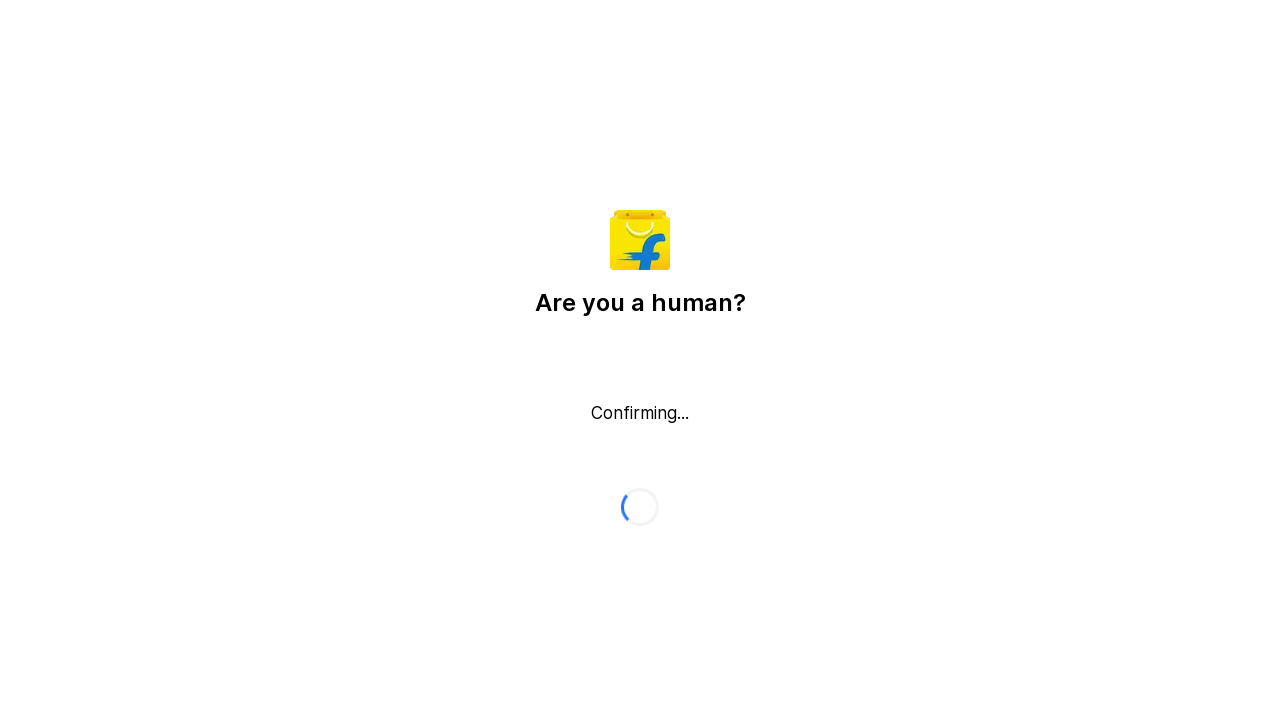

Verified page title is not empty
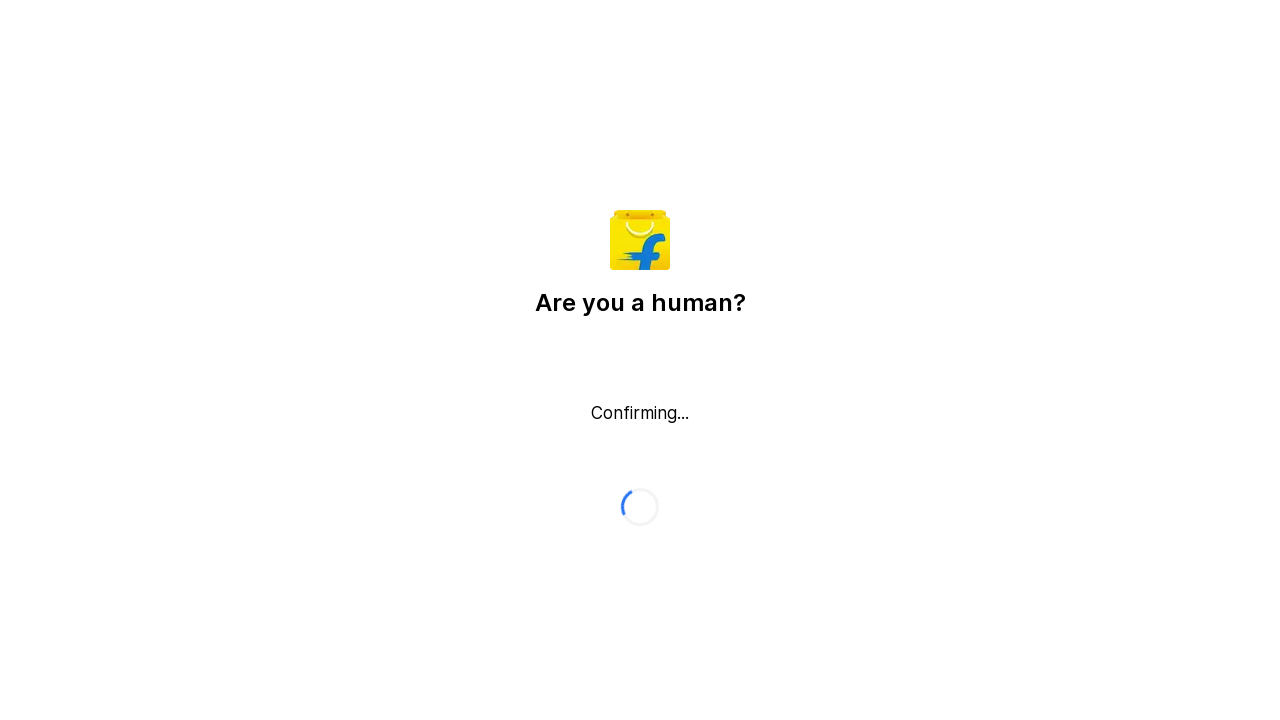

Retrieved current URL: 'https://www.flipkart.com/'
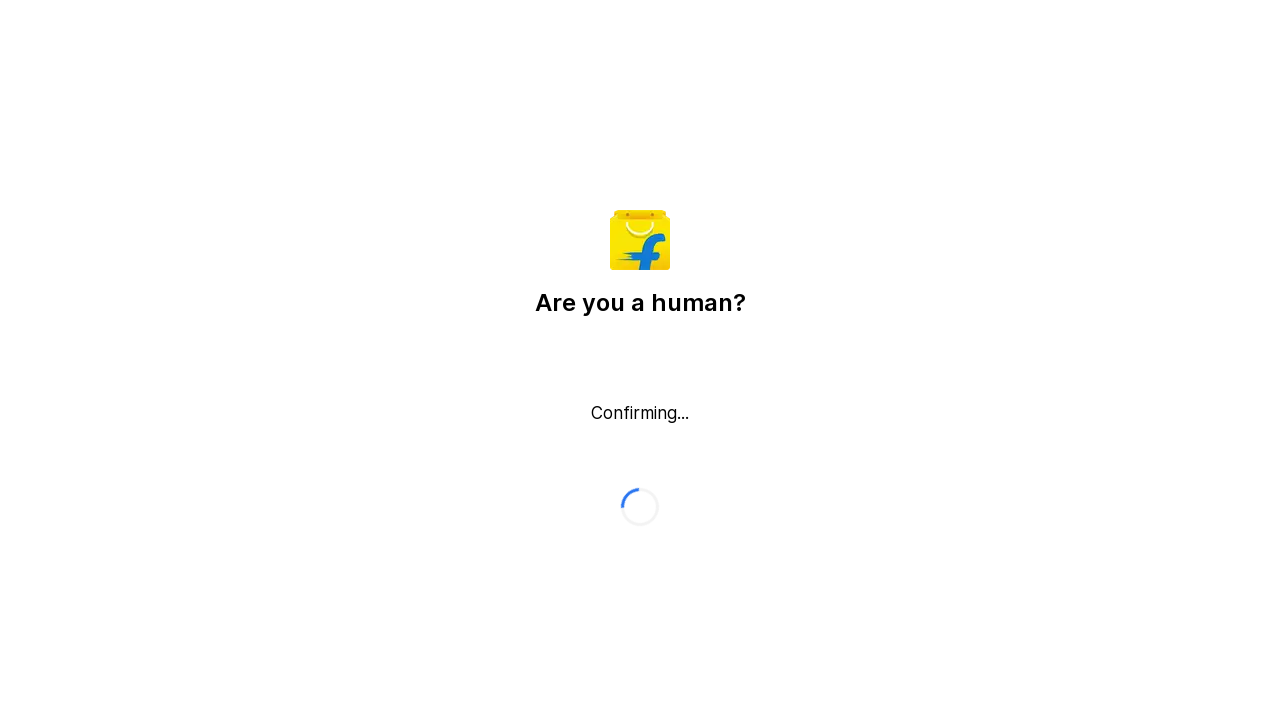

Verified URL contains 'flipkart.com'
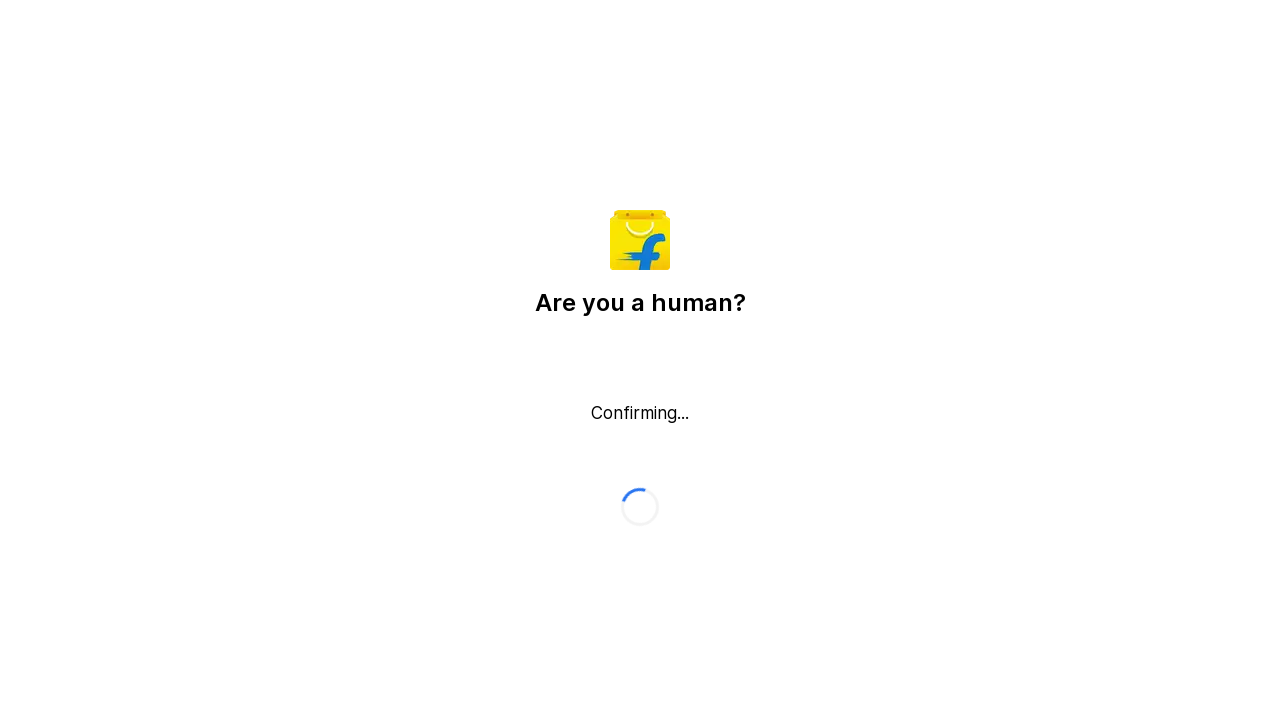

Retrieved page content (856 characters)
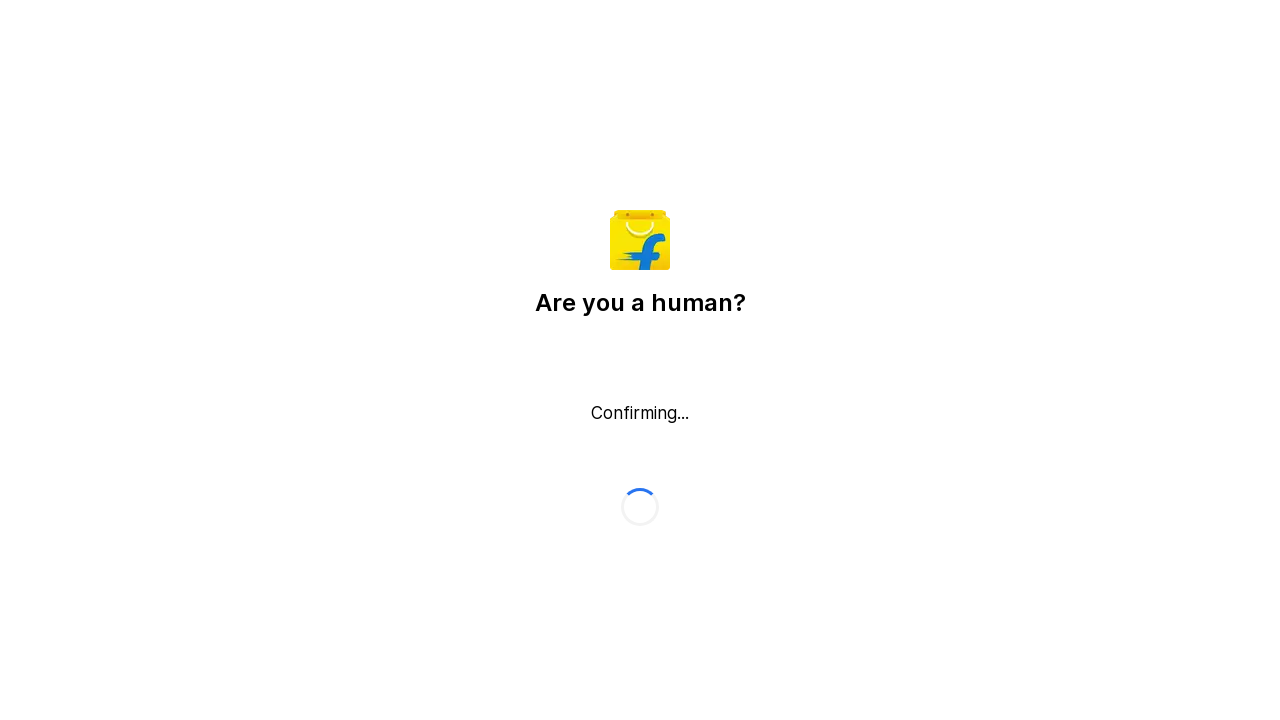

Verified page source is not empty
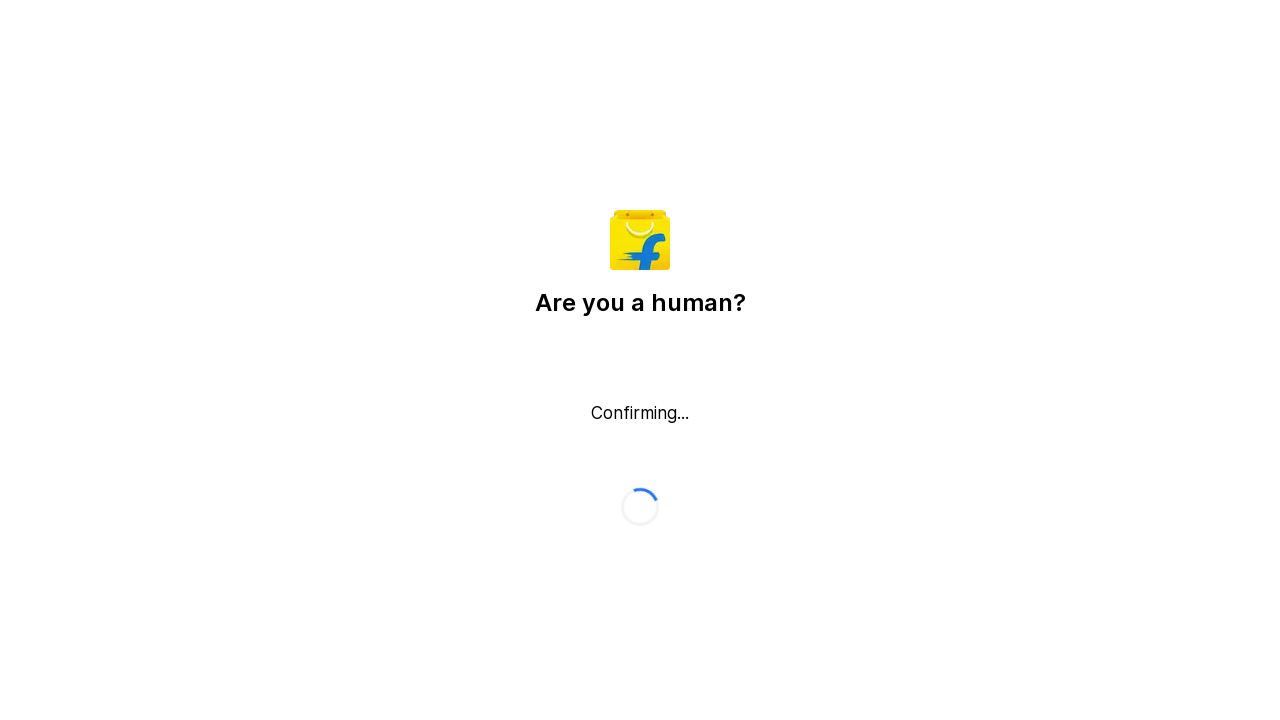

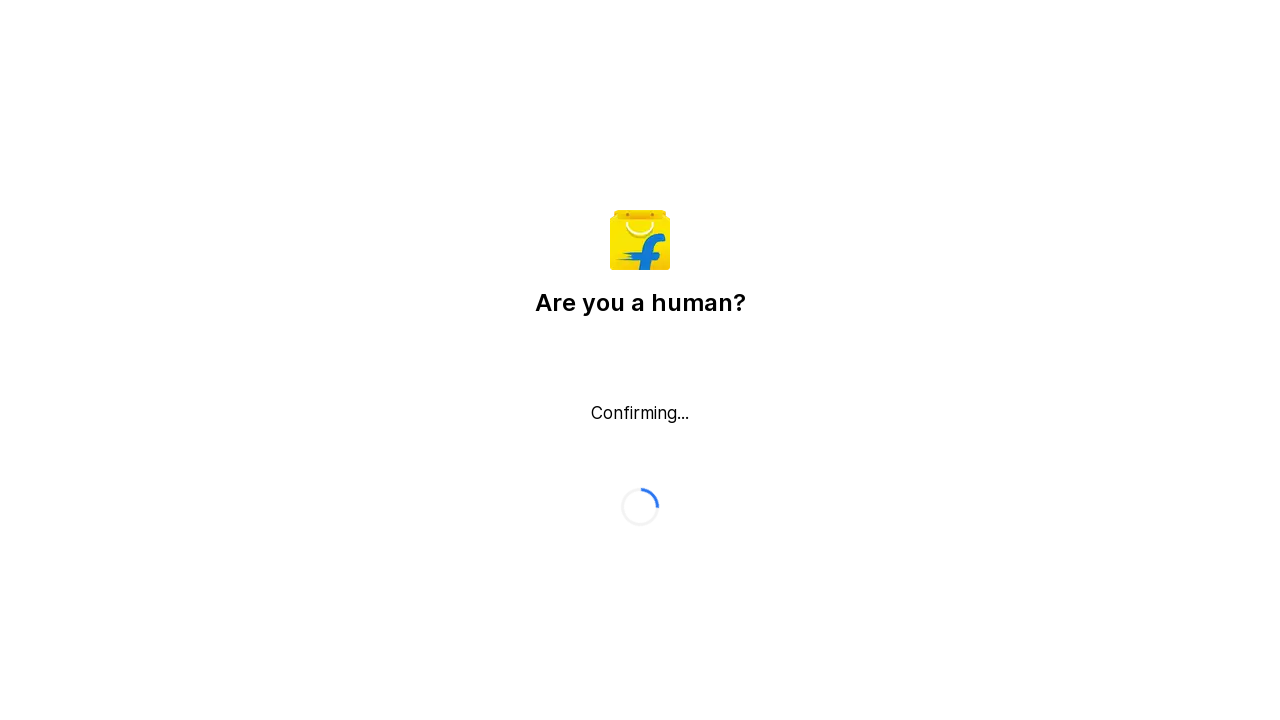